Tests selecting an option from a dropdown menu by clicking on "Option 1" and verifying it becomes selected

Starting URL: http://the-internet.herokuapp.com/dropdown

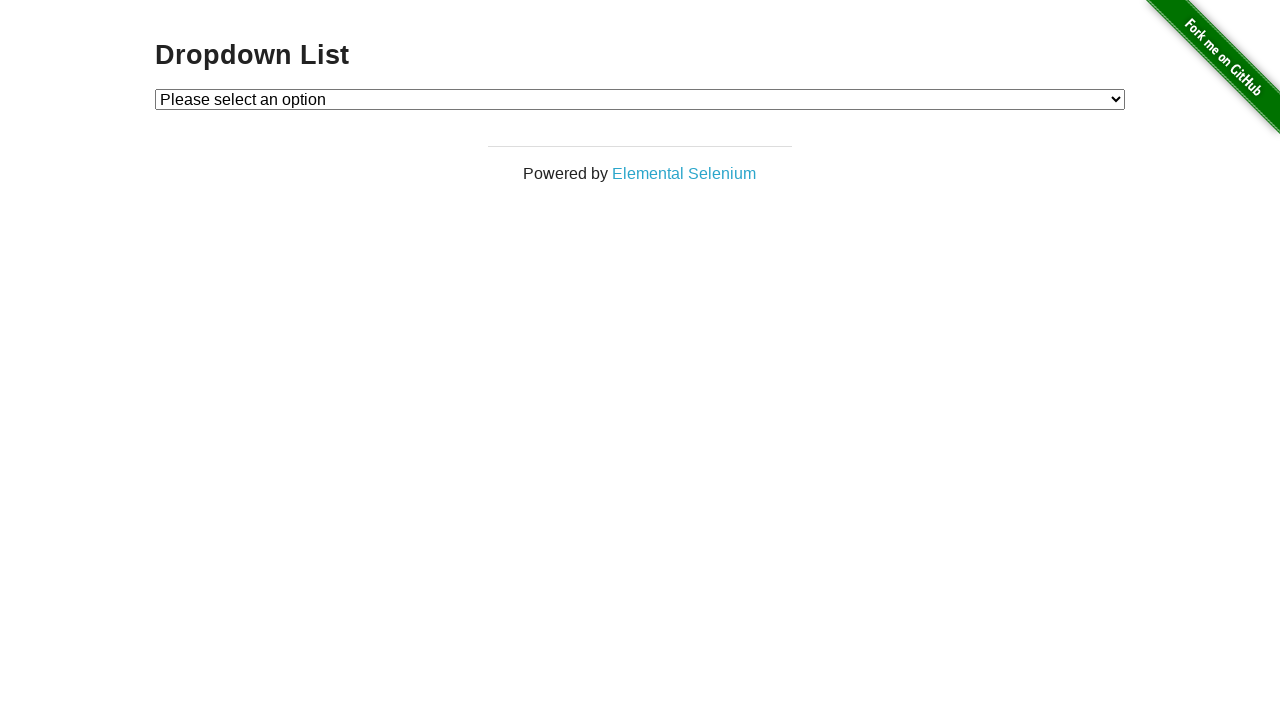

Selected 'Option 1' from the dropdown menu on #dropdown
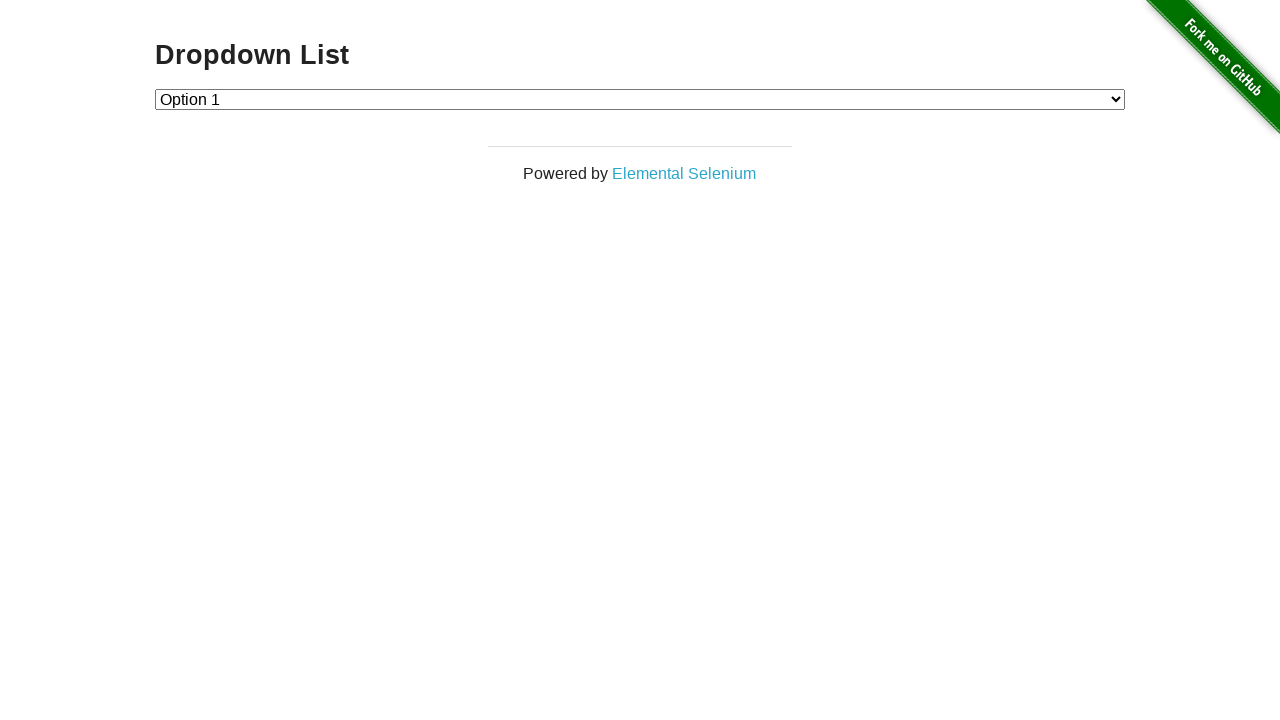

Retrieved the selected option value from dropdown
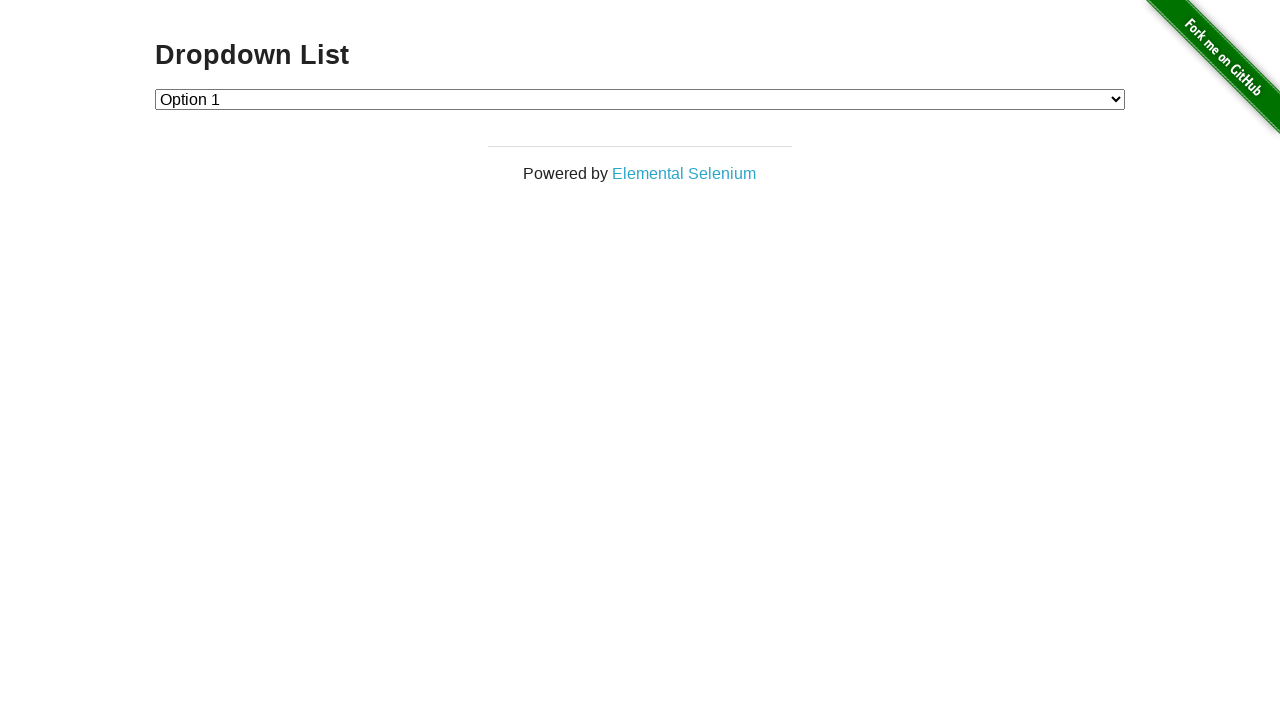

Verified that 'Option 1' is selected (value equals '1')
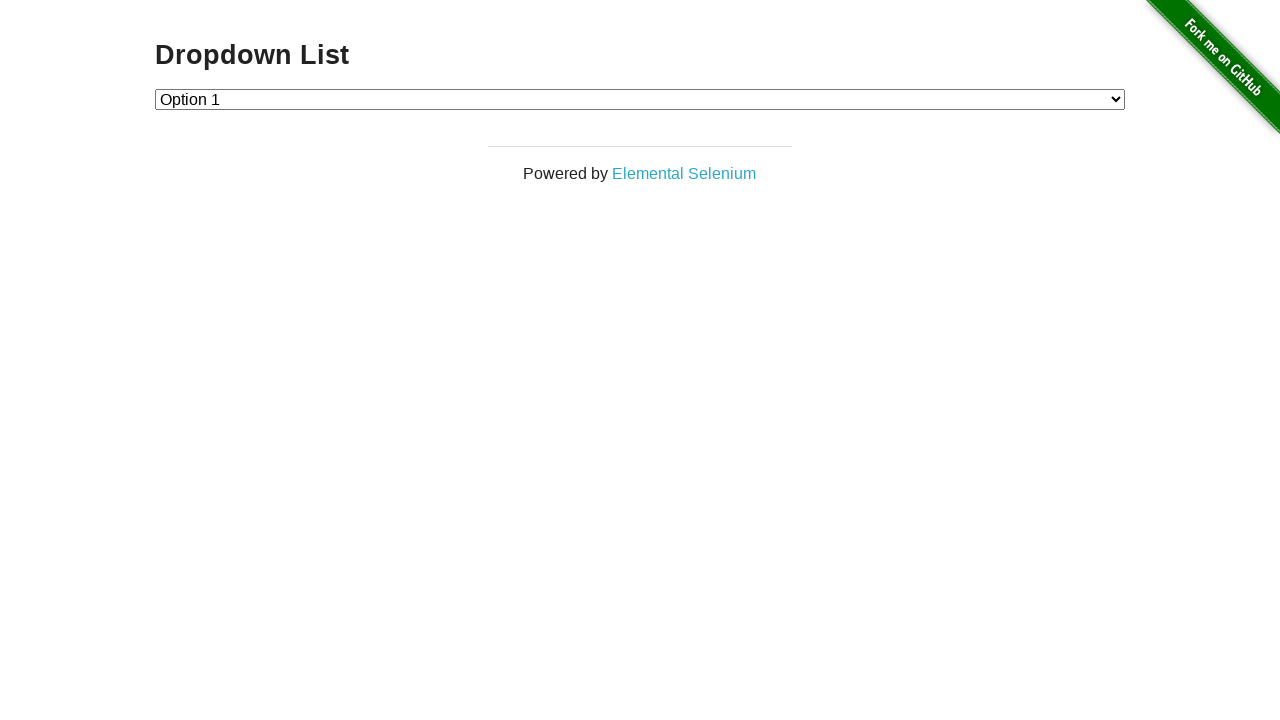

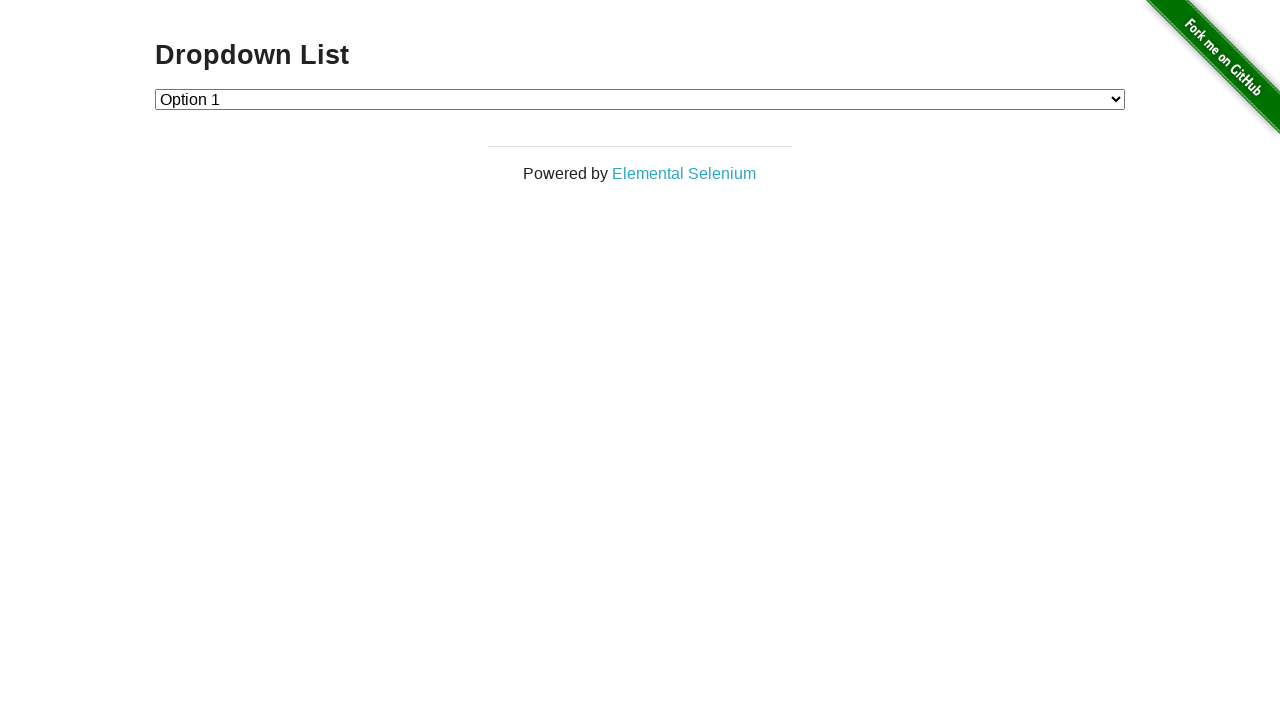